Tests navigation through multiple links by clicking a series of links on different pages

Starting URL: https://www.selenium.dev/selenium/web/web-form.html

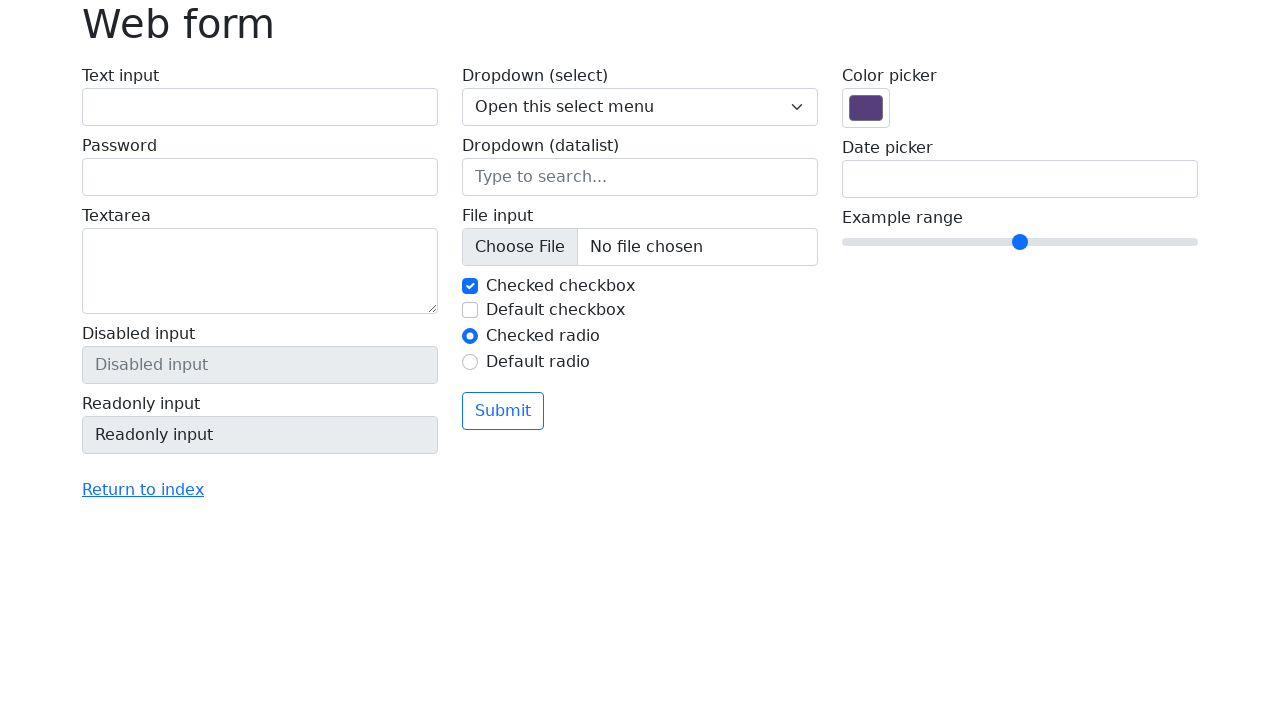

Clicked the first link on web form page at (143, 490) on xpath=/html/body/main/div/form/div/div[1]/div/a
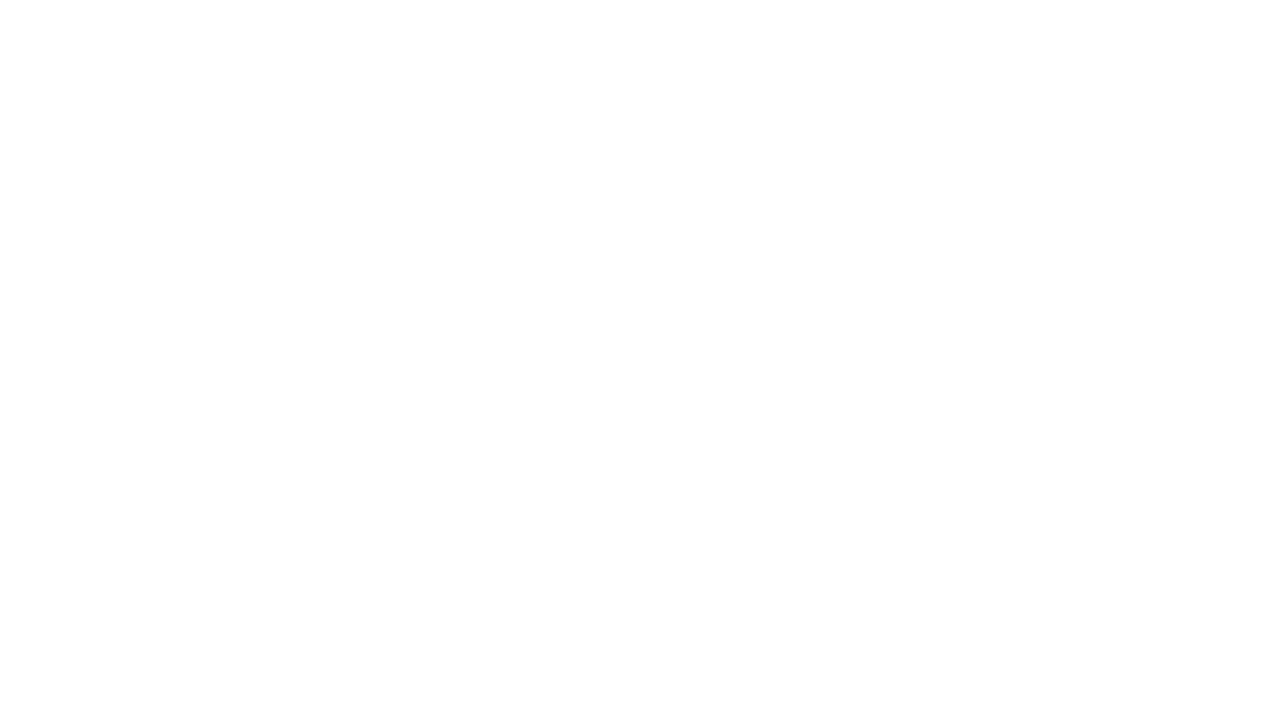

Waited for DOM content to load after first link click
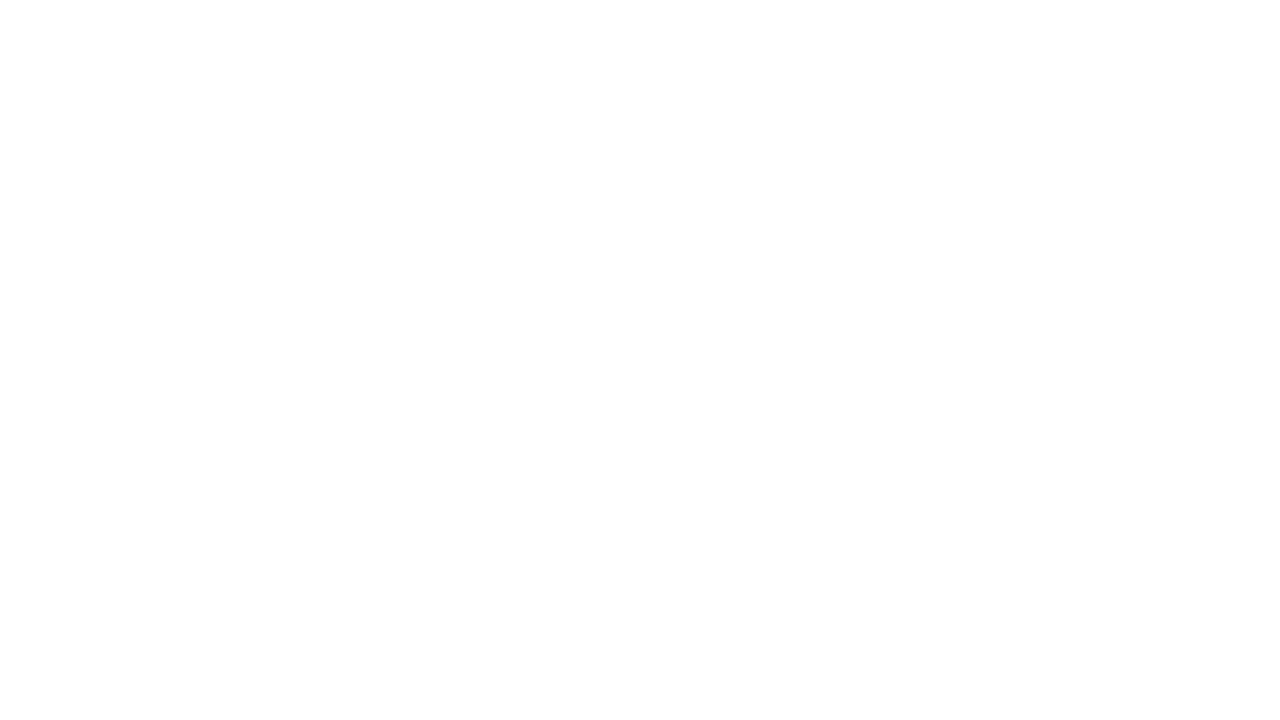

Clicked the second link in the list at (207, 24) on xpath=/html/body/ul/li[1]/a
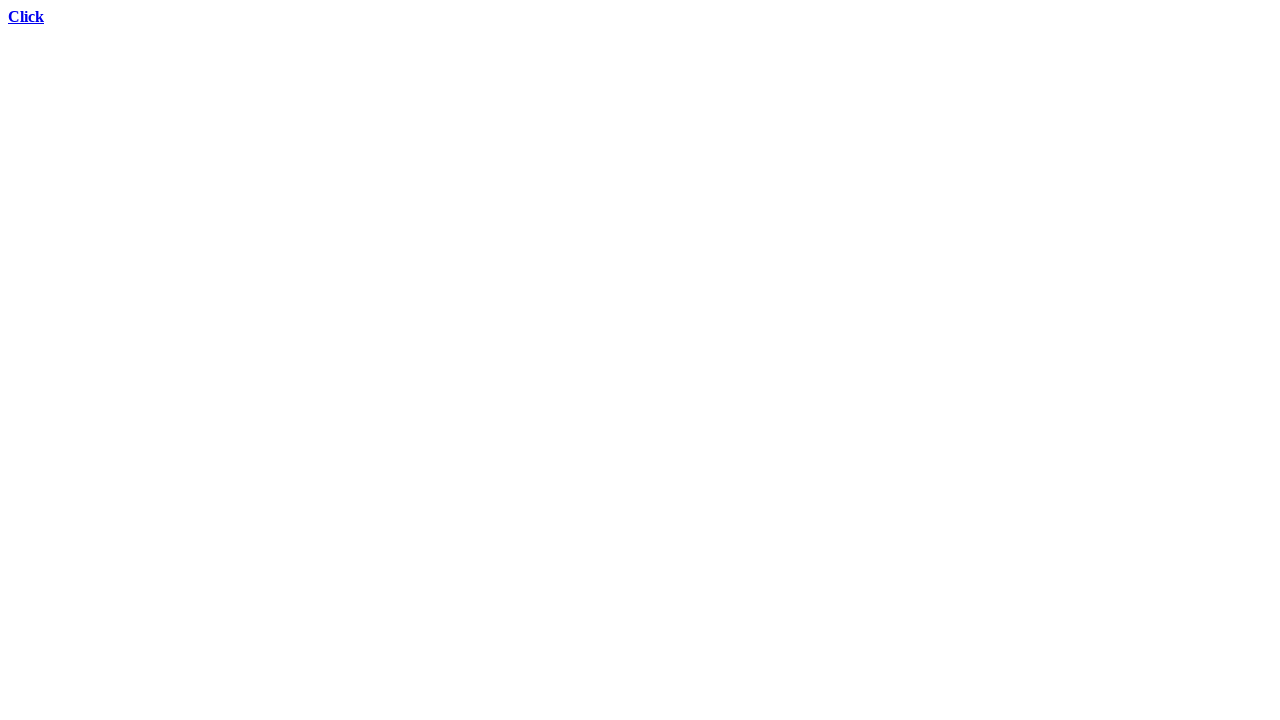

Waited for DOM content to load after second link click
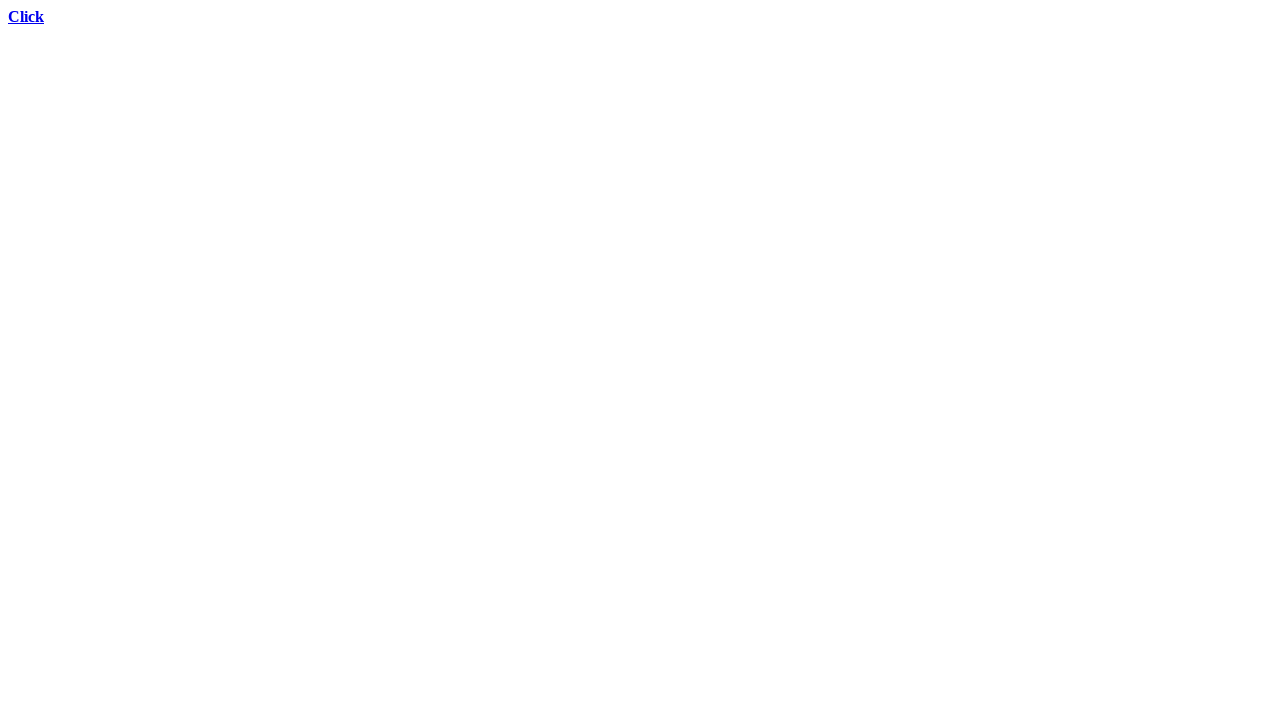

Clicked the third link with strong text at (26, 16) on xpath=/html/body/div/a/strong
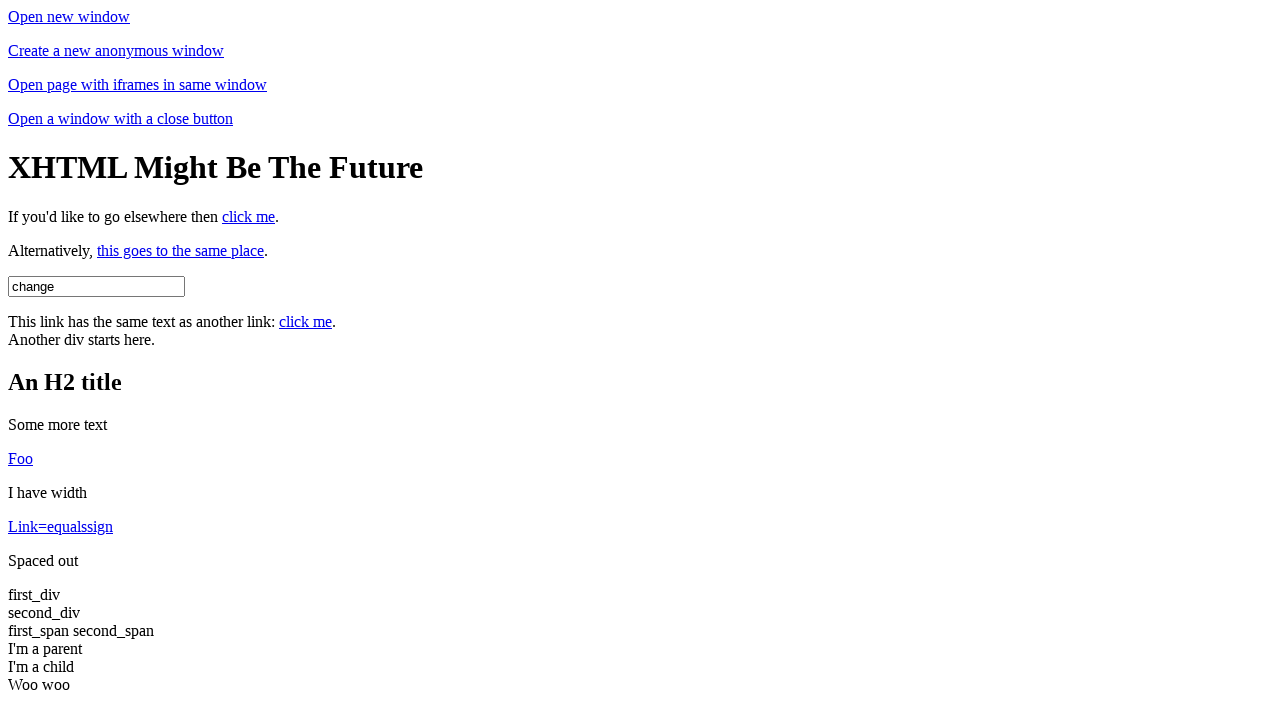

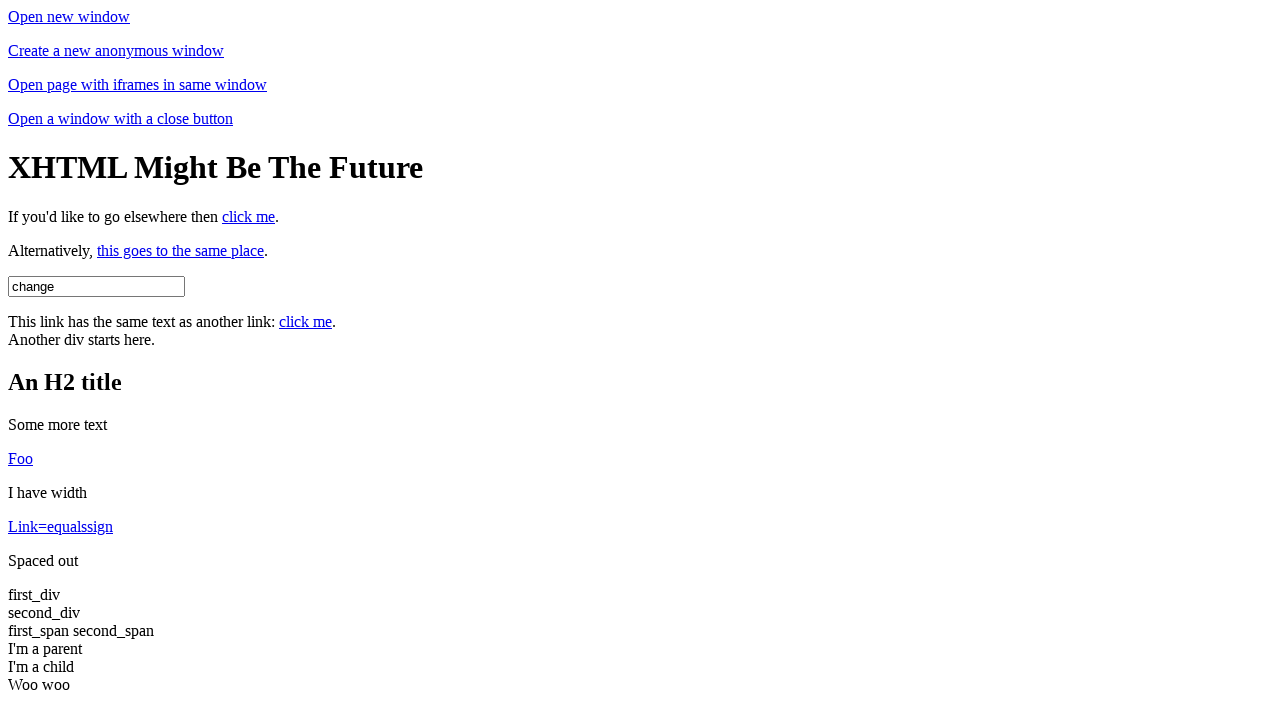